Tests dropdown selection by selecting the second option and verifying it is selected

Starting URL: http://the-internet.herokuapp.com/dropdown

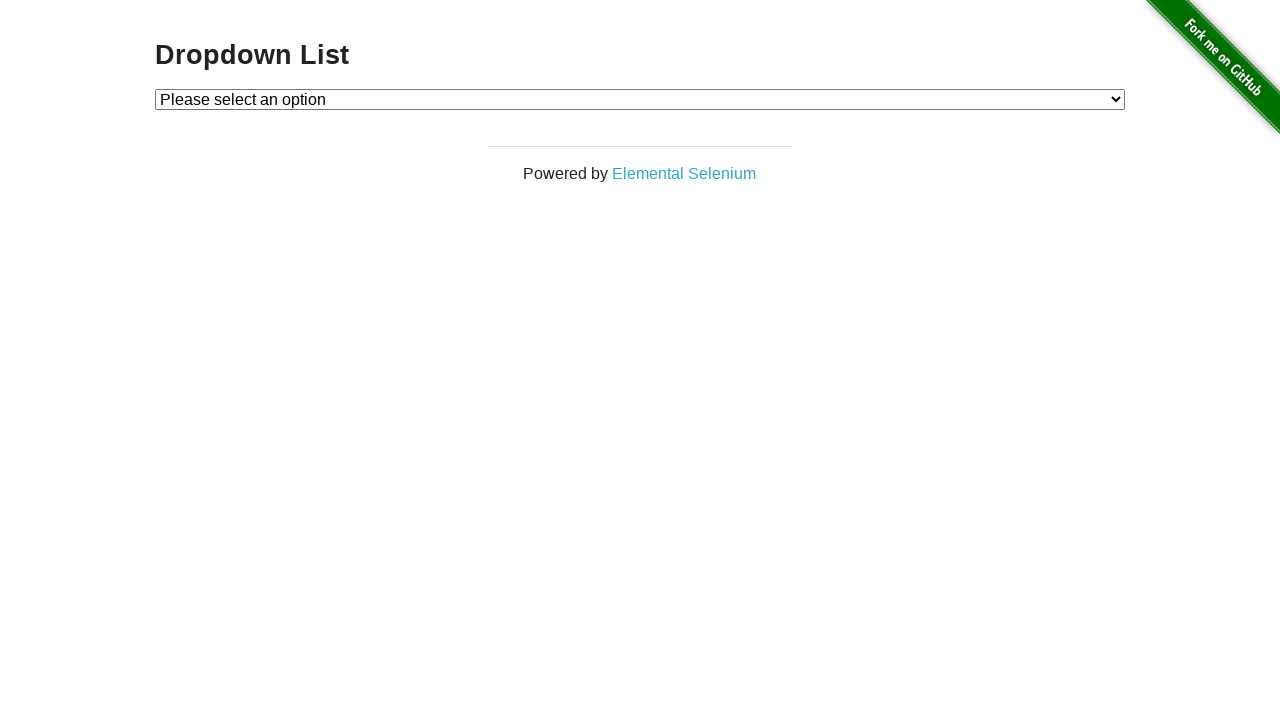

Navigated to dropdown test page
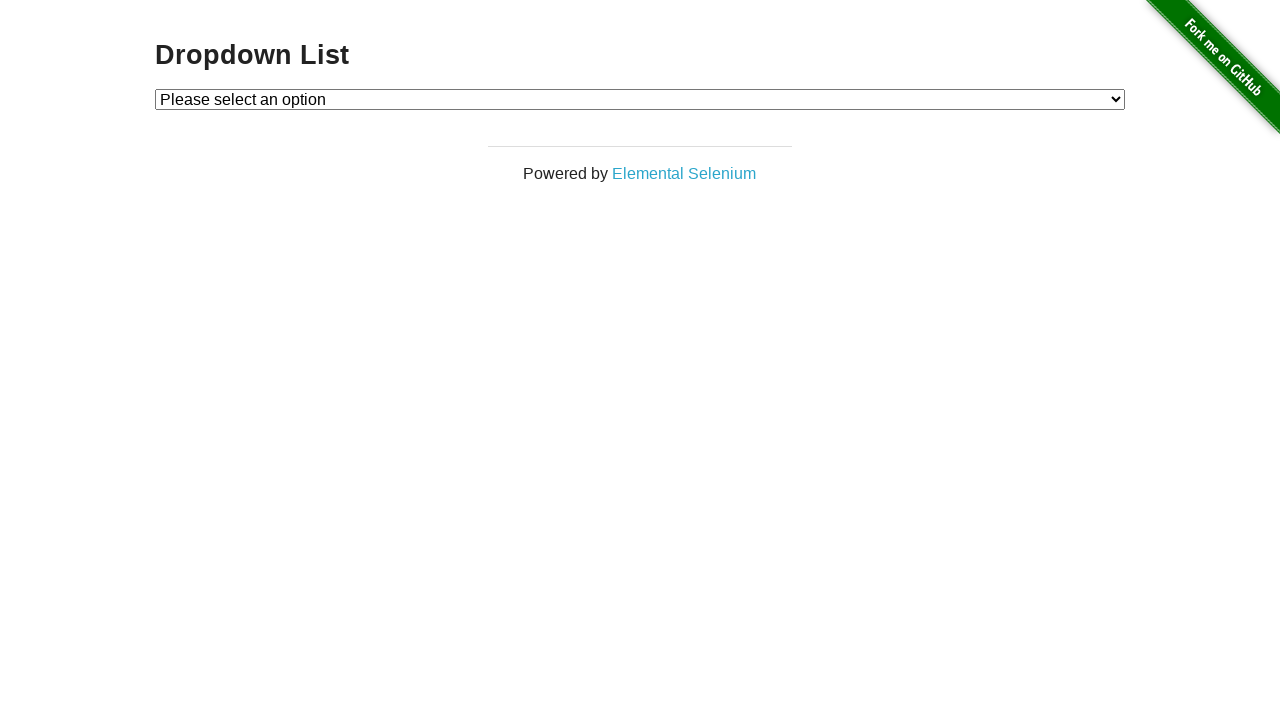

Selected the second option from dropdown on #dropdown
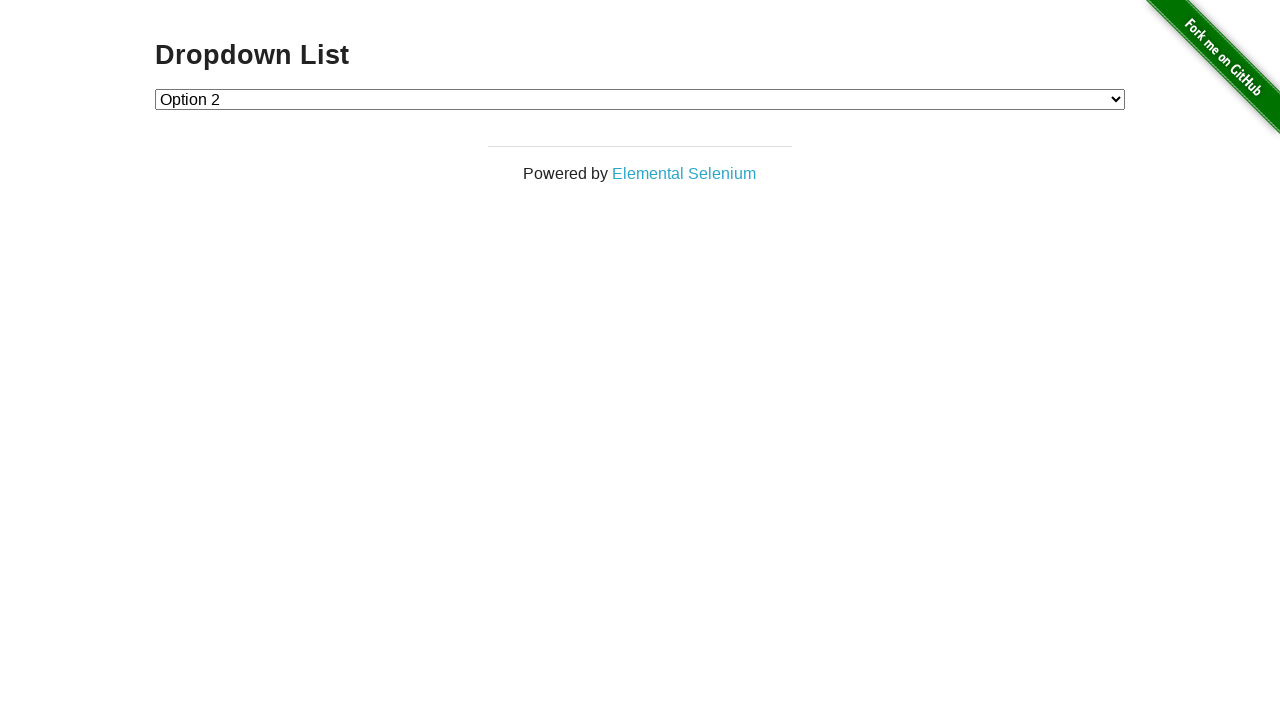

Retrieved selected option text
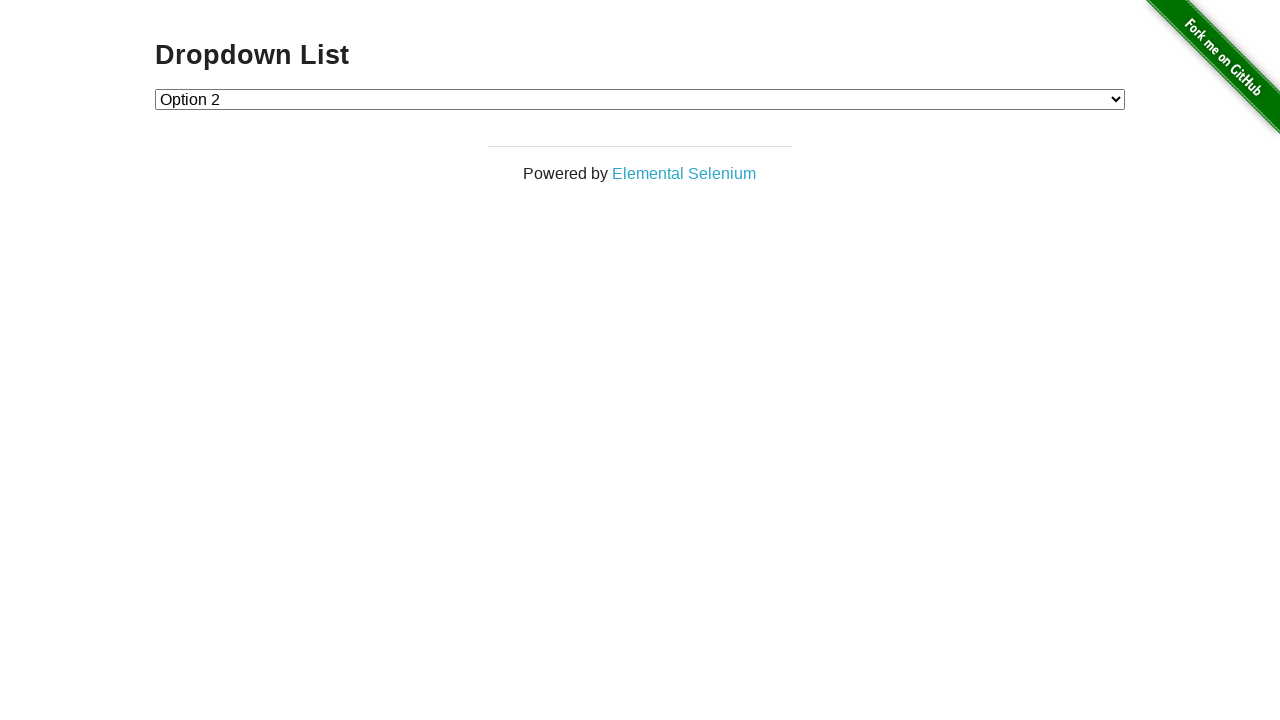

Verified that 'Option 2' is selected
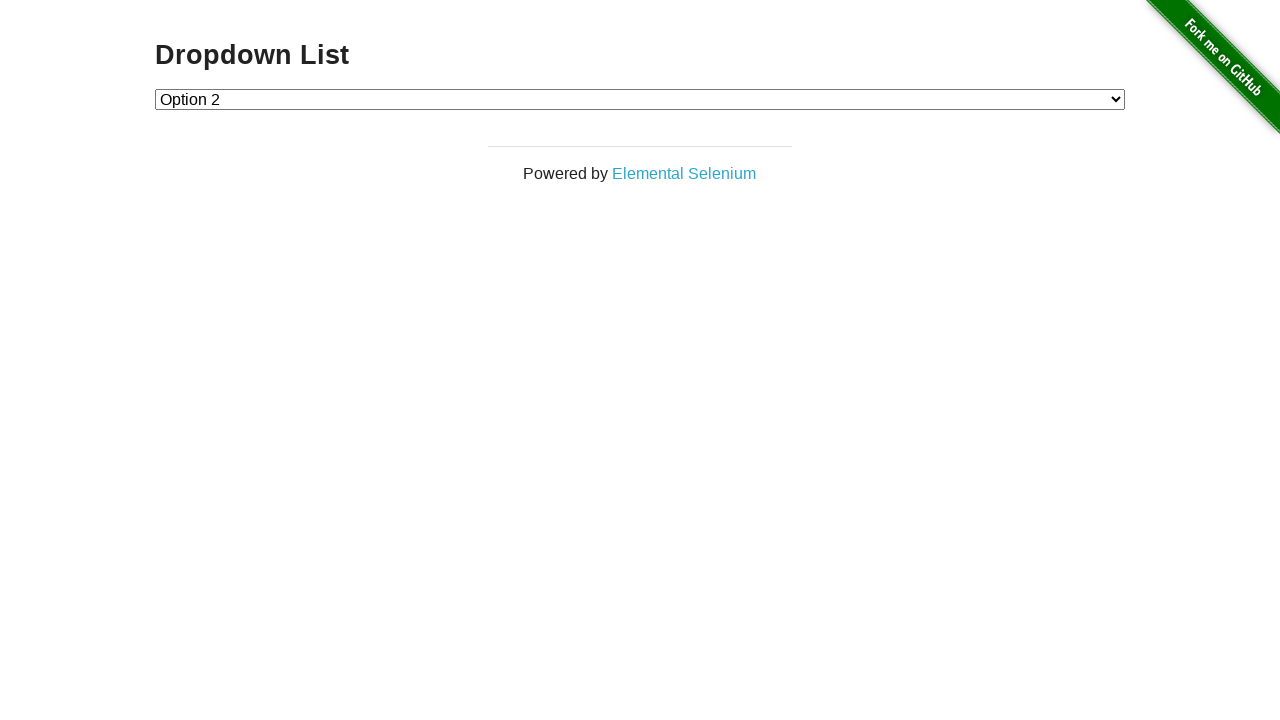

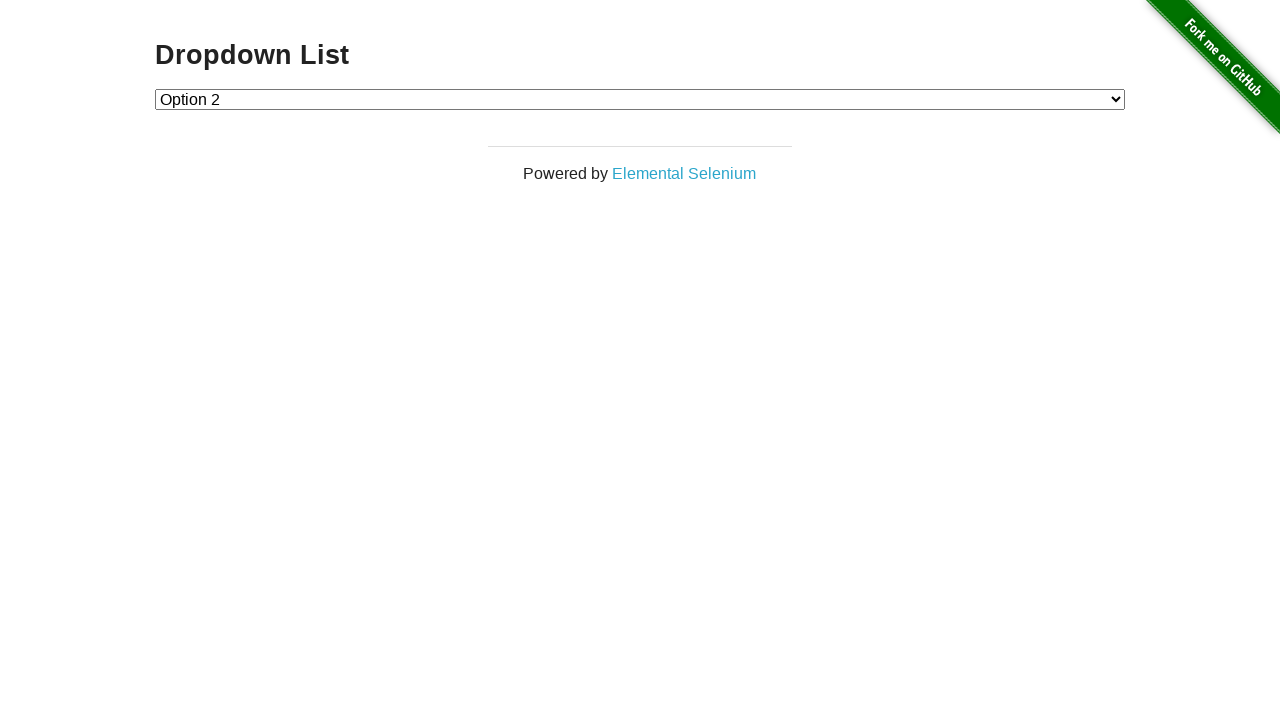